Tests mouse hover and context-click (right-click) actions on navigation links on a playground website by hovering over menu items and right-clicking on a link.

Starting URL: http://javabykiran.com/playground/

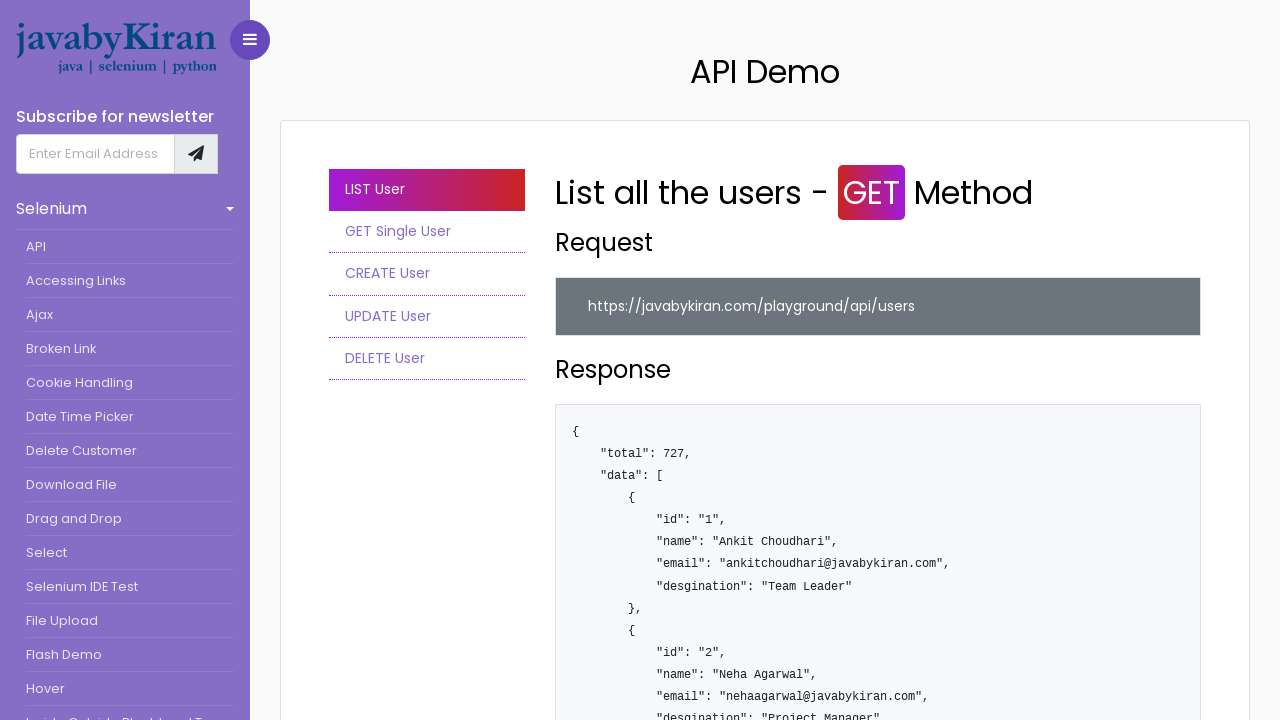

Hovered over 'UPDATE User' navigation link at (427, 317) on xpath=//a[text()='UPDATE User']
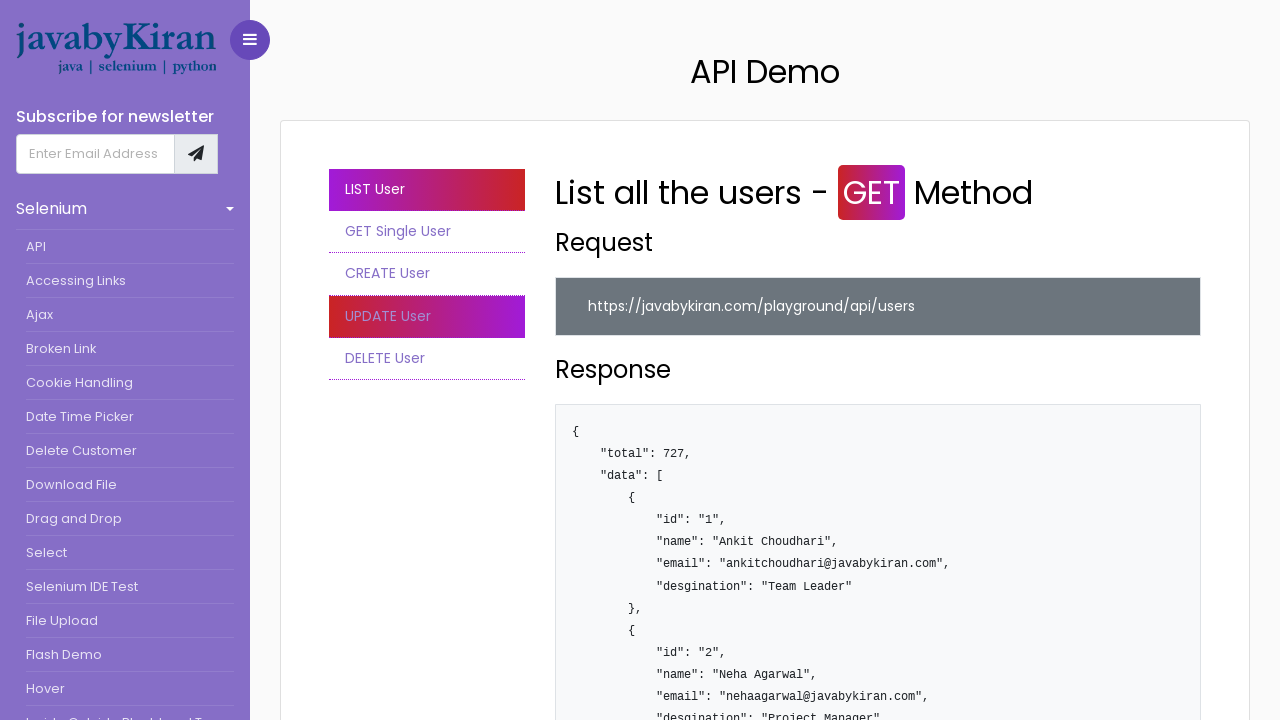

Hovered over 'CREATE User' navigation link at (427, 274) on xpath=//a[text()='CREATE User']
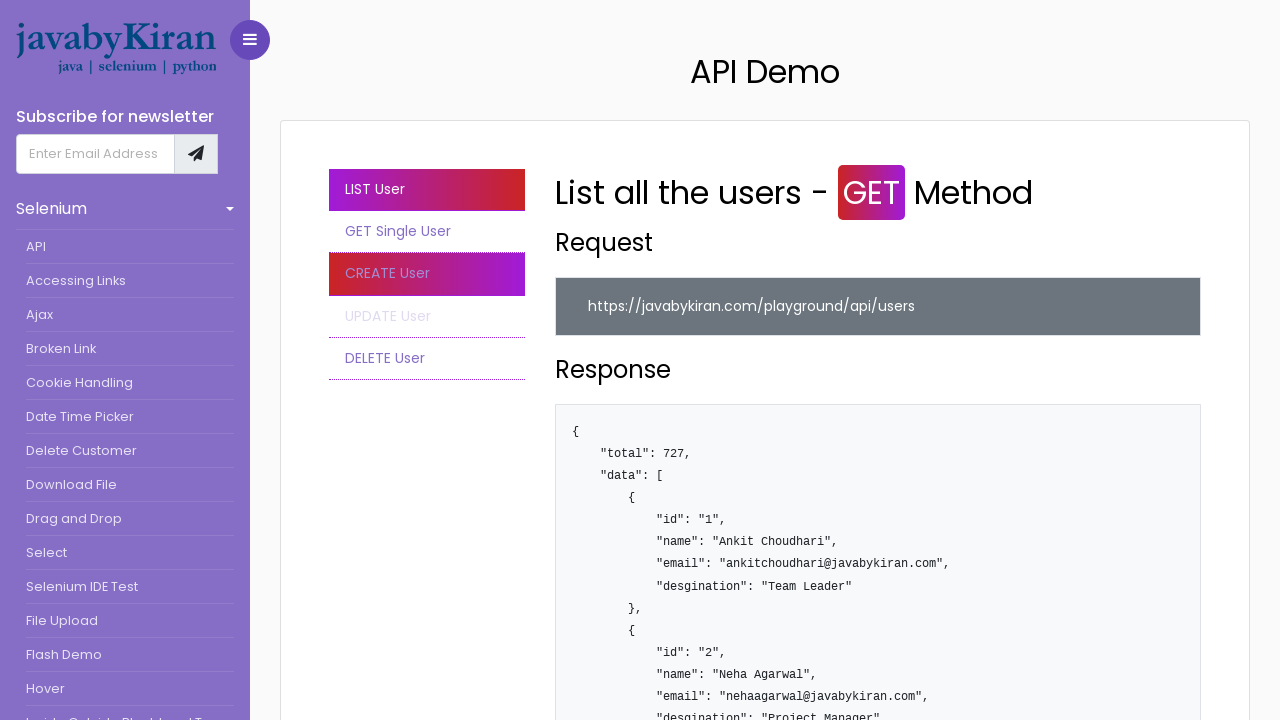

Right-clicked on 'CREATE User' navigation link to open context menu at (427, 274) on //a[text()='CREATE User']
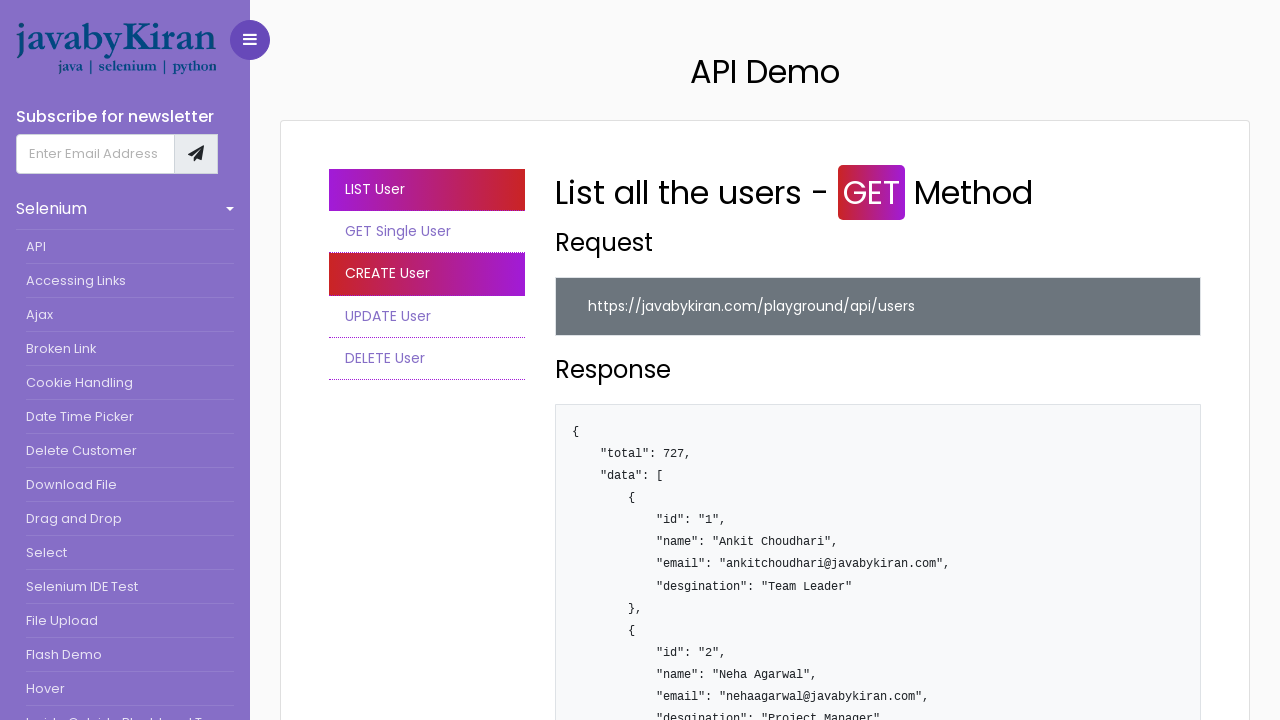

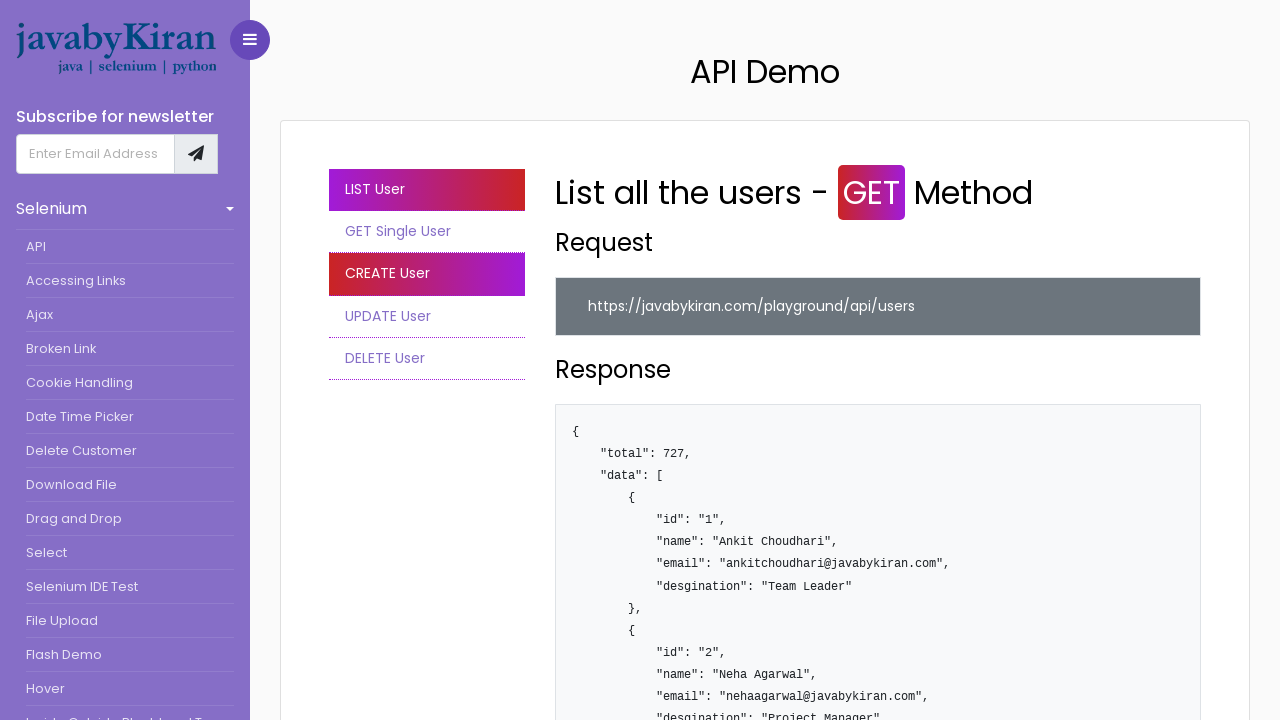